Tests mouse hover functionality by scrolling to the mouse hover section, hovering over the button, and clicking the "Top" link that appears.

Starting URL: https://codenboxautomationlab.com/practice/

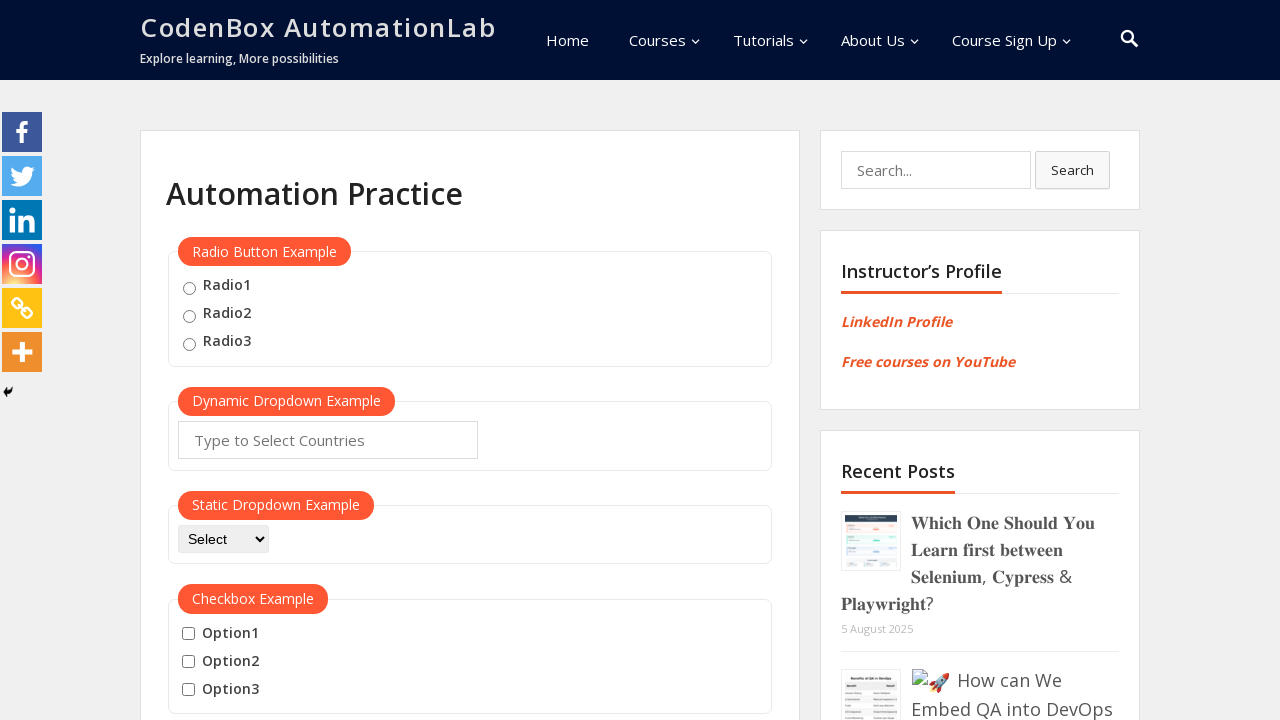

Scrolled to the mouse hover section
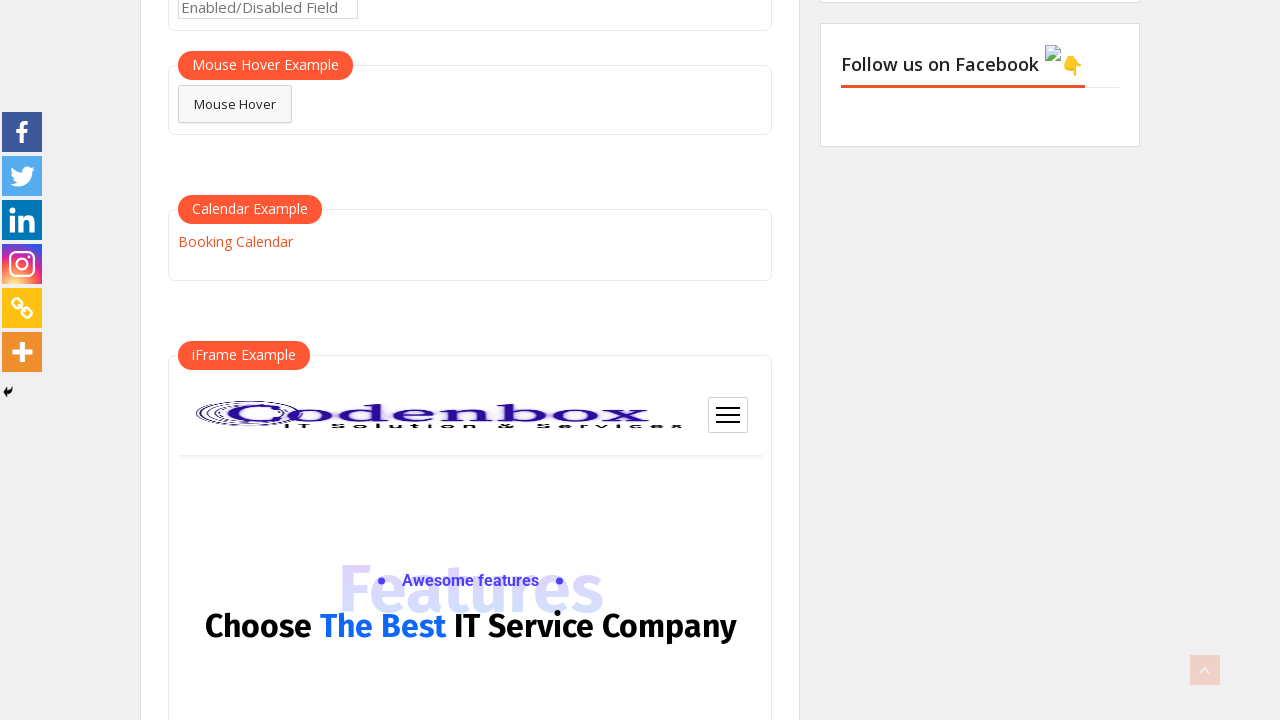

Hovered over the mouse hover button at (235, 104) on button#mousehover
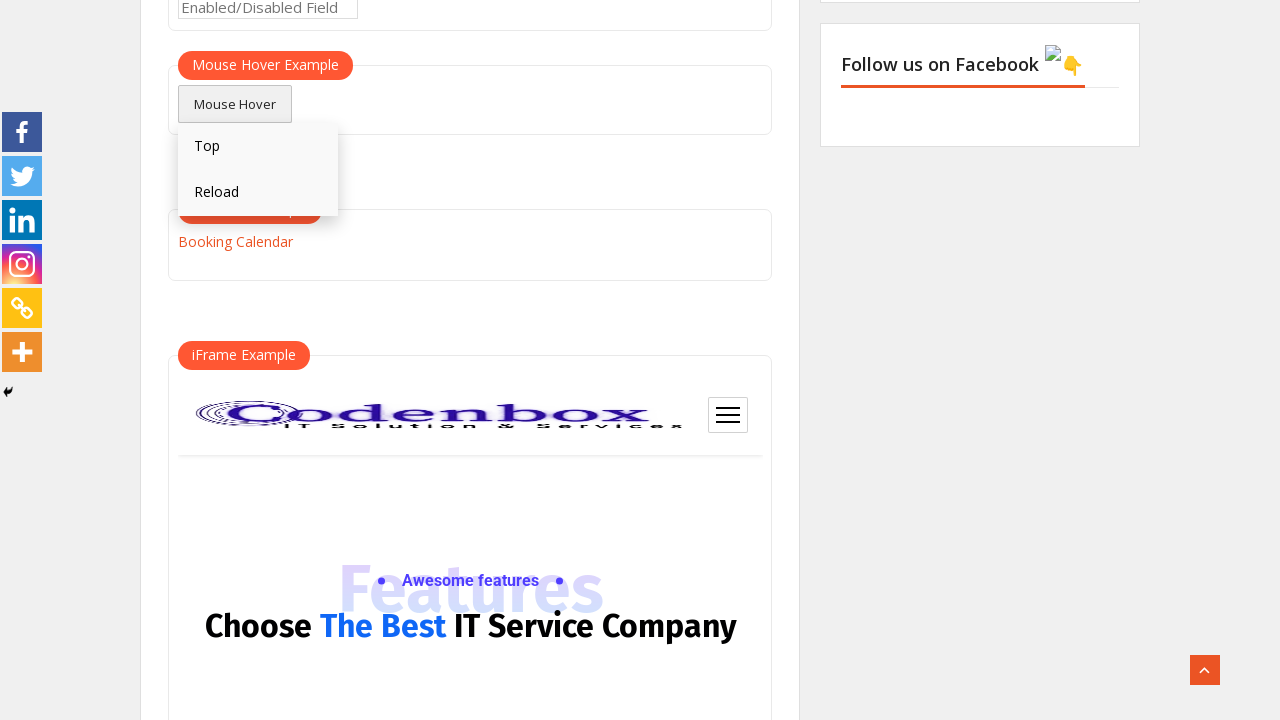

Waited for dropdown menu to appear
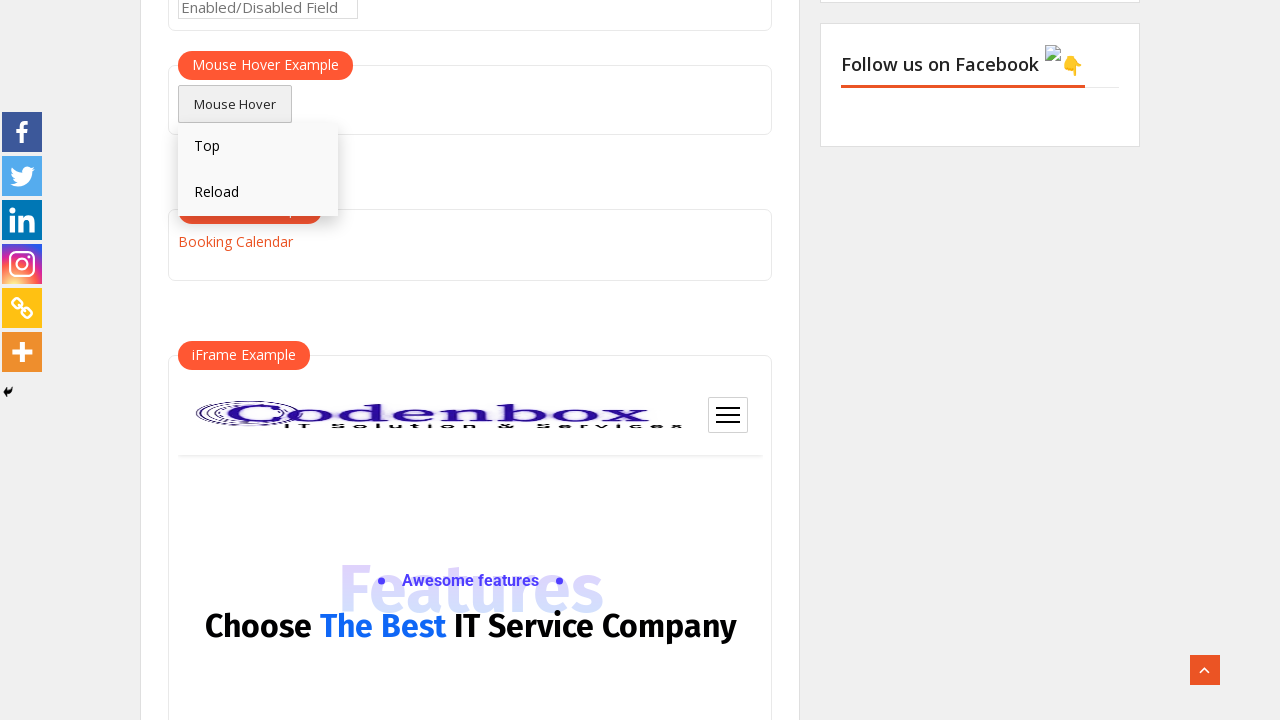

Clicked the 'Top' link from the dropdown menu at (258, 146) on a:text('Top')
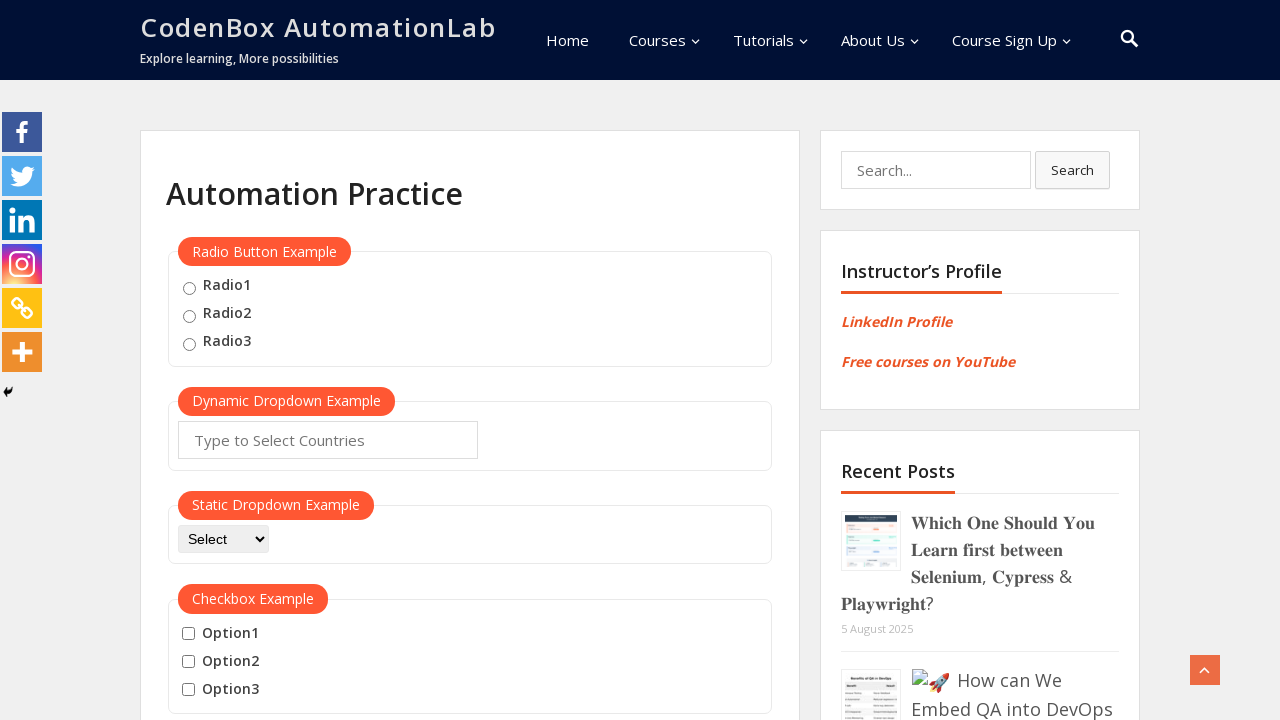

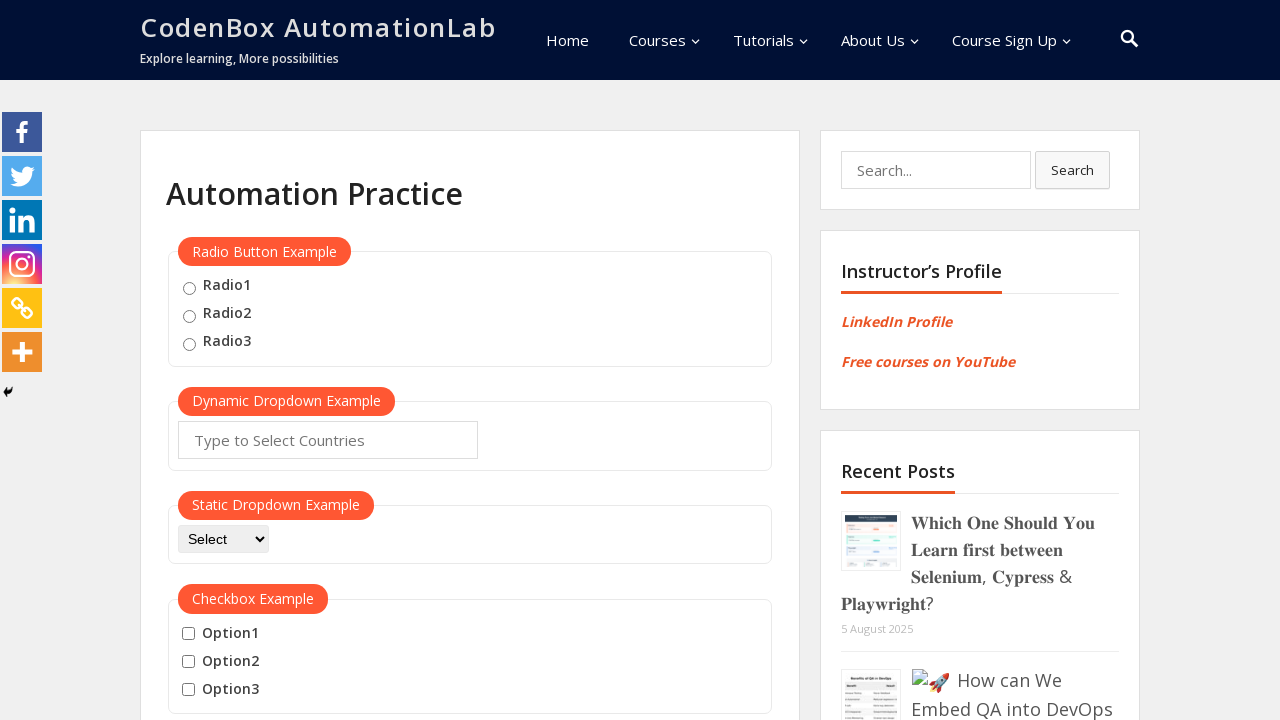